Tests dynamic loading functionality by clicking a start button and waiting for dynamically loaded content to appear

Starting URL: https://the-internet.herokuapp.com/dynamic_loading/1

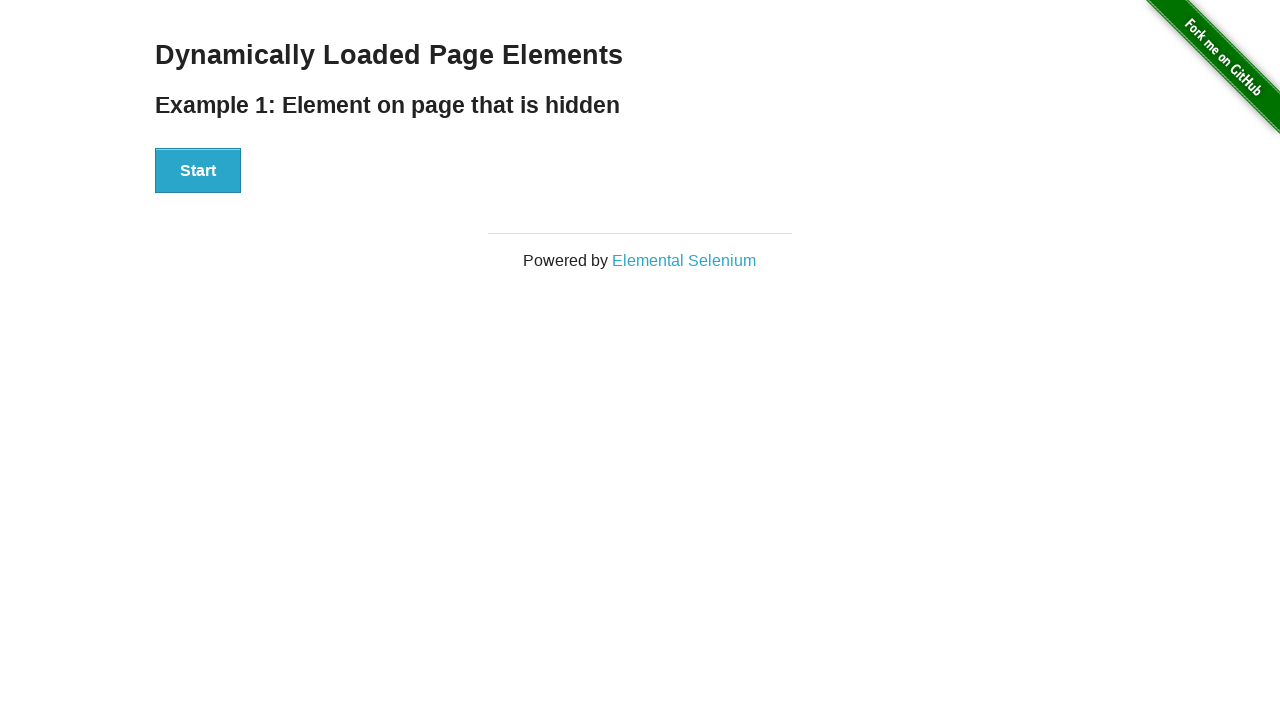

Navigated to dynamic loading test page
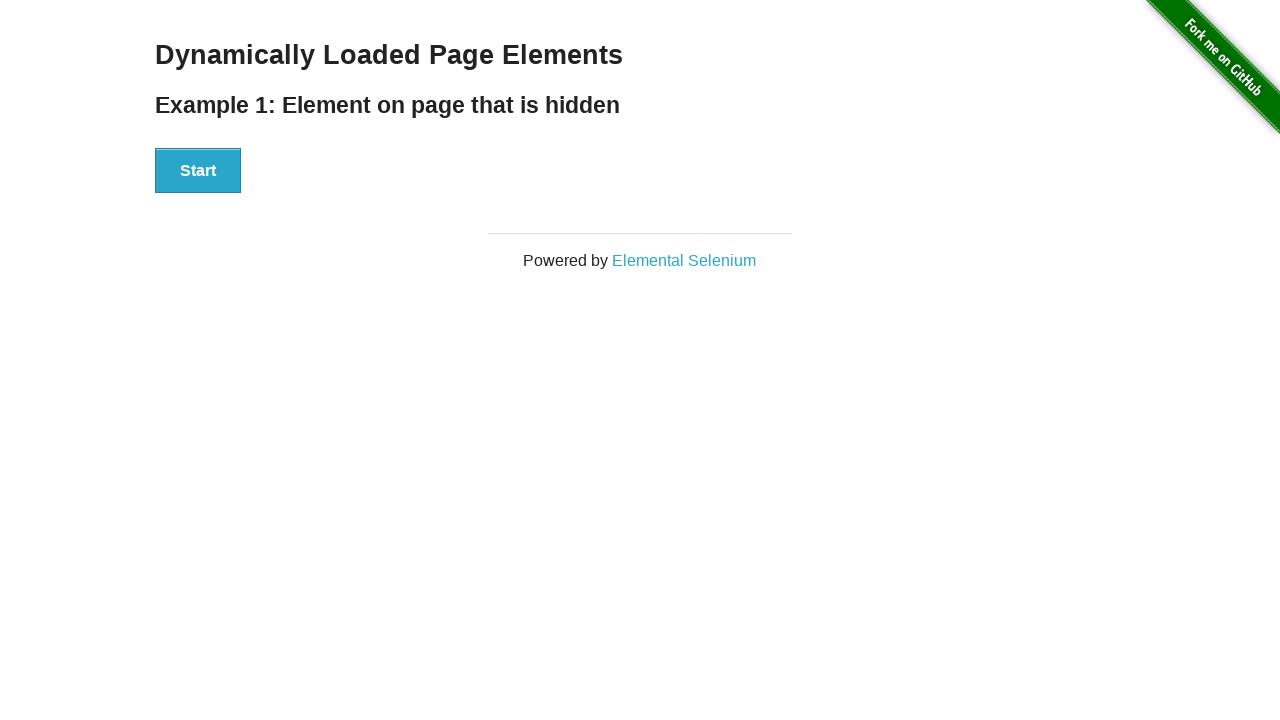

Clicked start button to trigger dynamic loading at (198, 171) on #start button
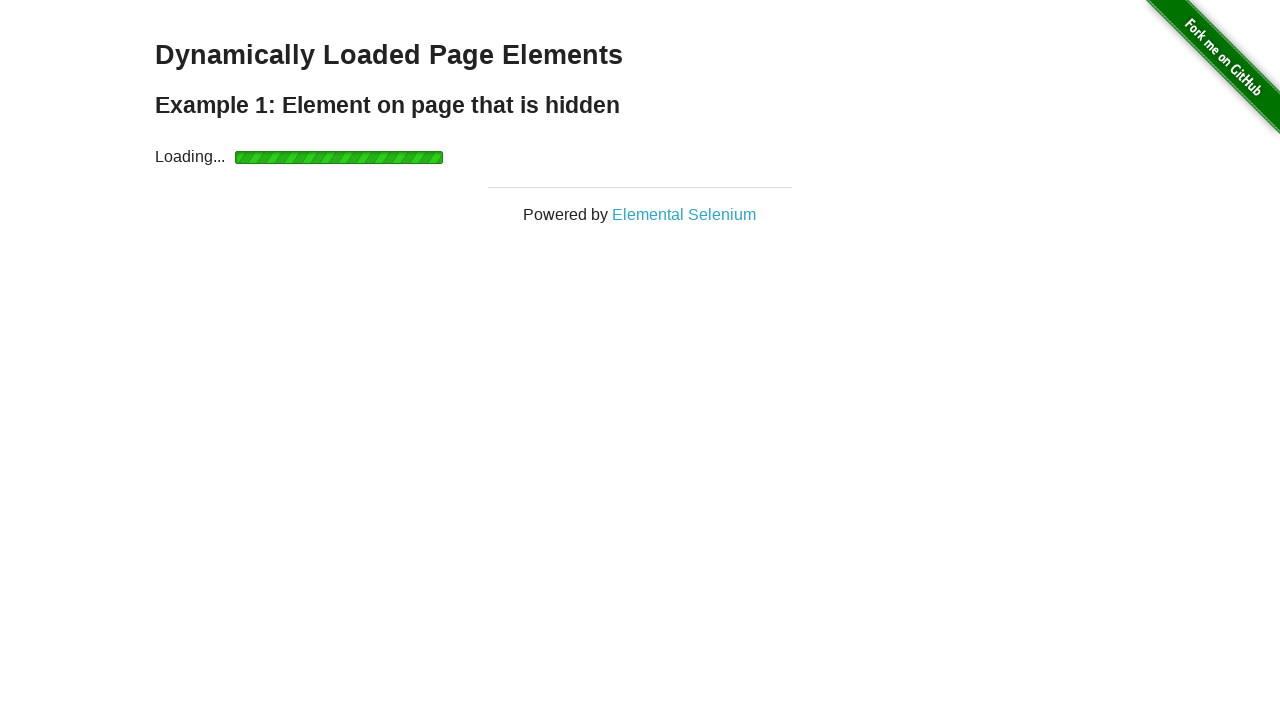

Waited for dynamically loaded content to appear
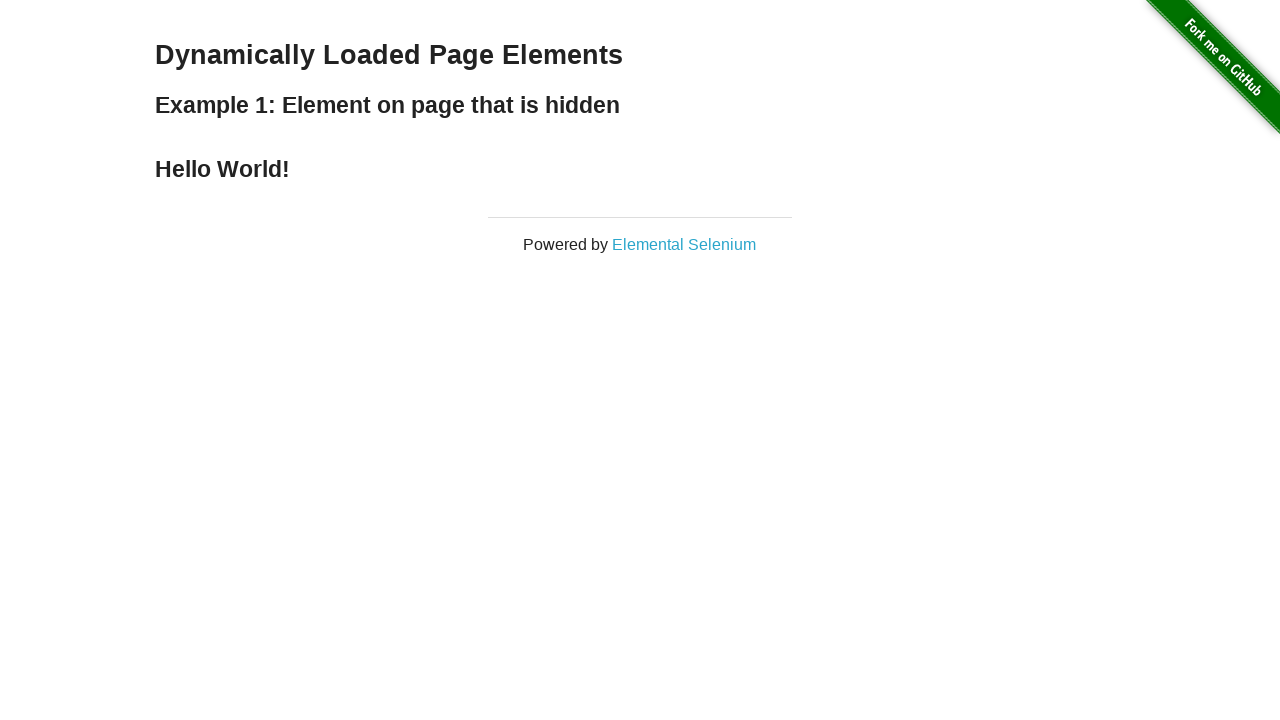

Retrieved text content from loaded element
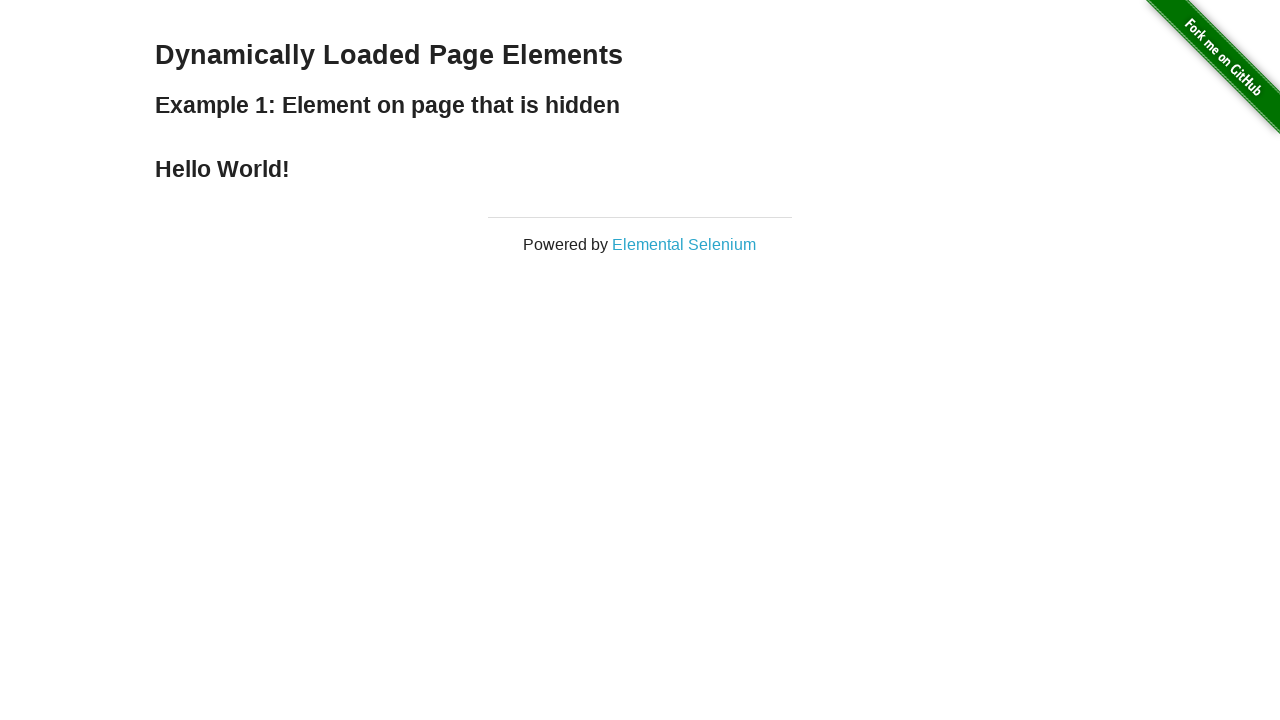

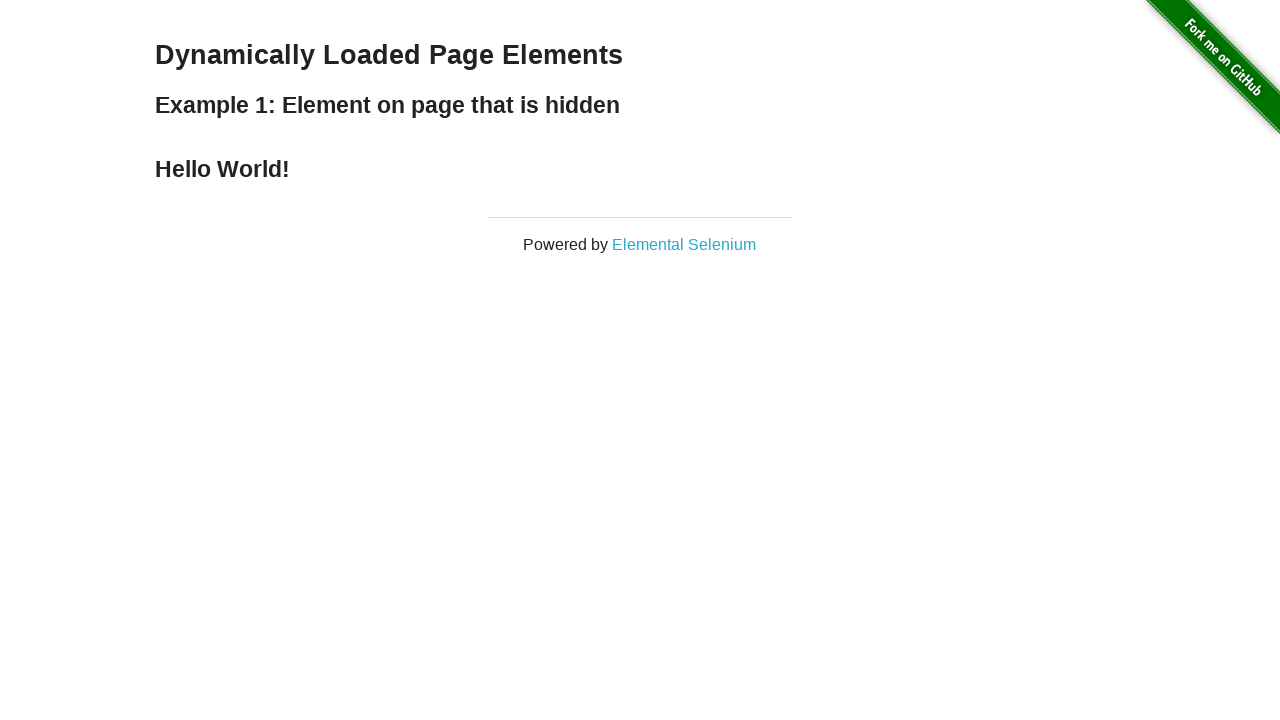